Tests the blog section link in the footer by navigating to the main page and clicking the blog link

Starting URL: https://101internet.ru/abakan

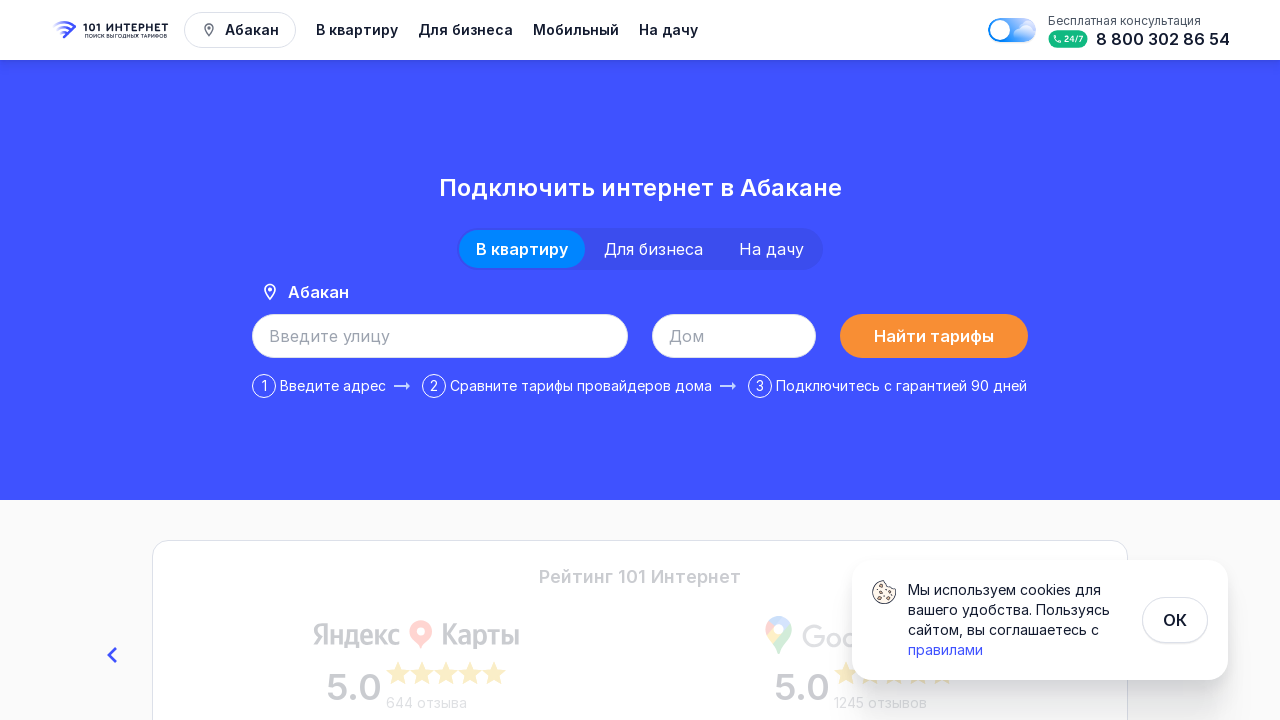

Navigated to https://101internet.ru/abakan
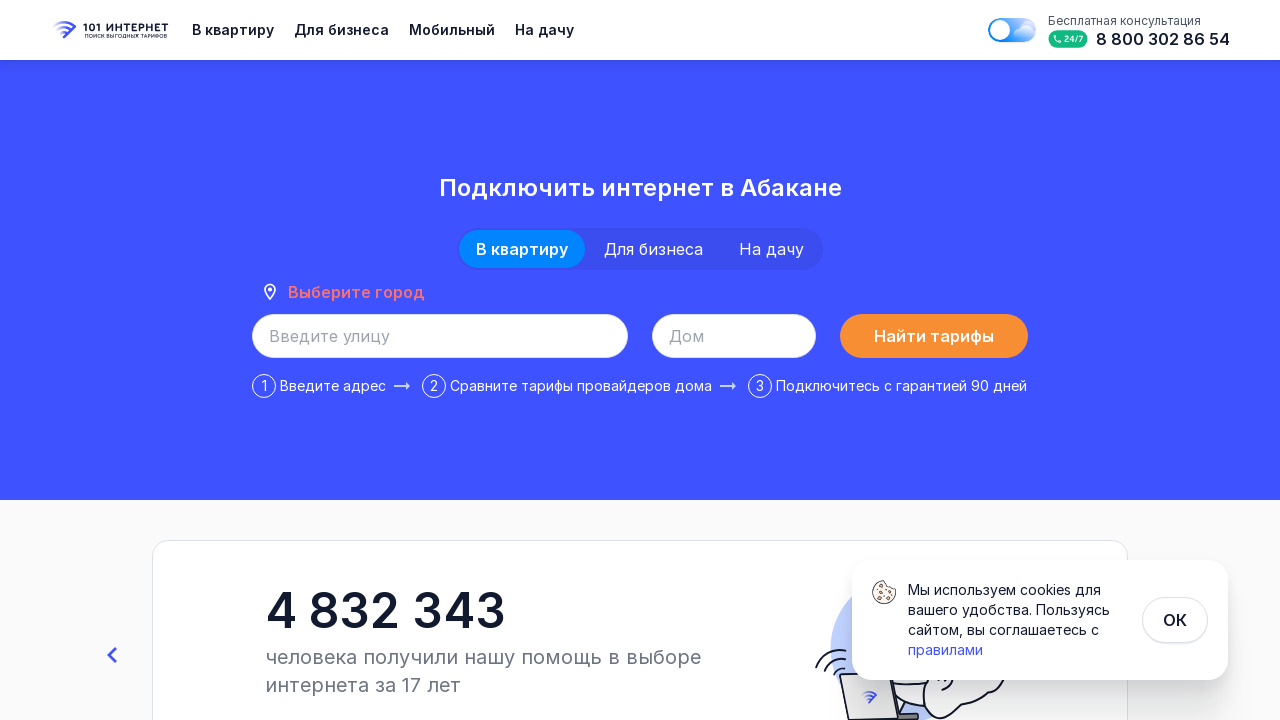

Clicked on the Blog link in footer at (407, 557) on internal:role=link[name="Блог"i]
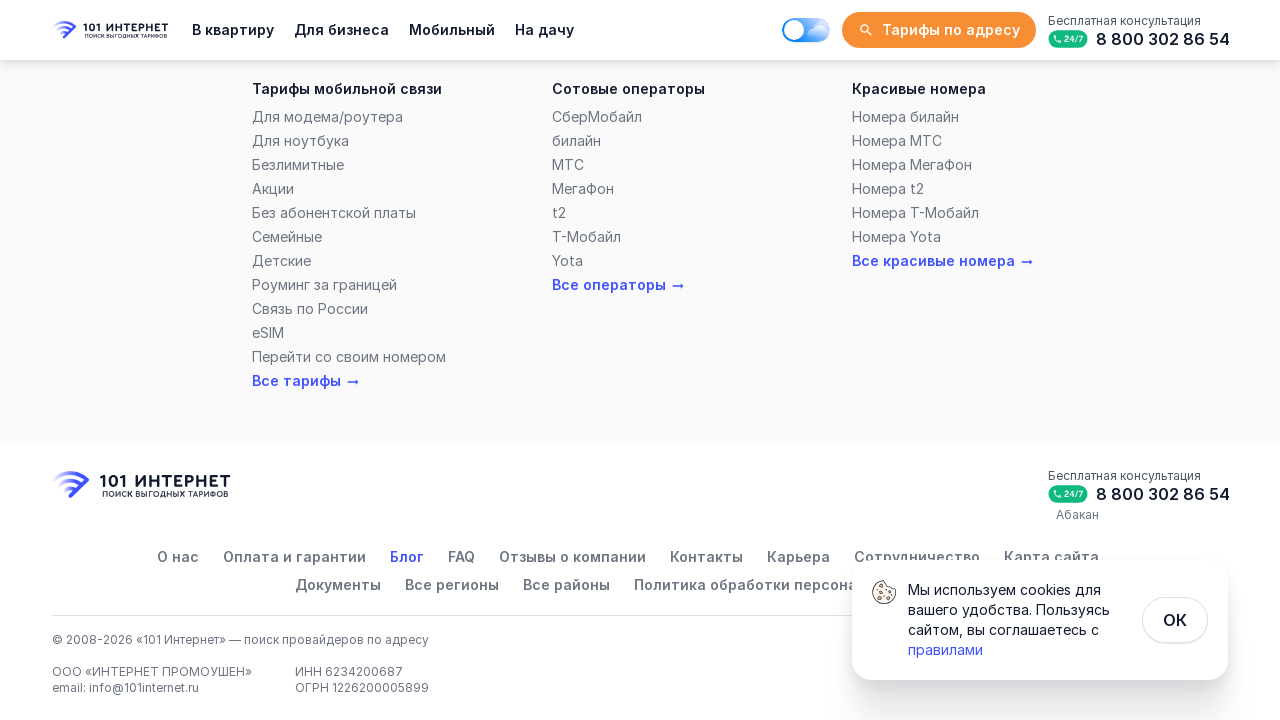

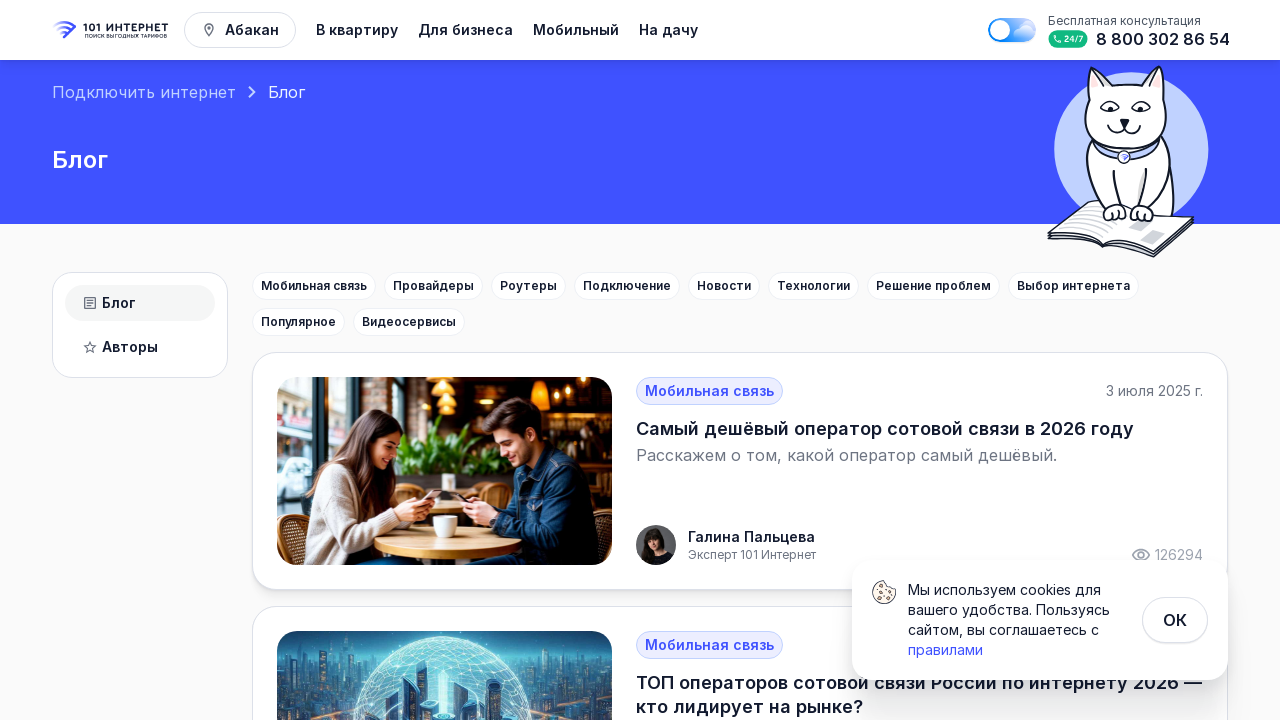